Tests deleting todo items by hovering over them and clicking the delete button.

Starting URL: https://todomvc.com/examples/react/dist/

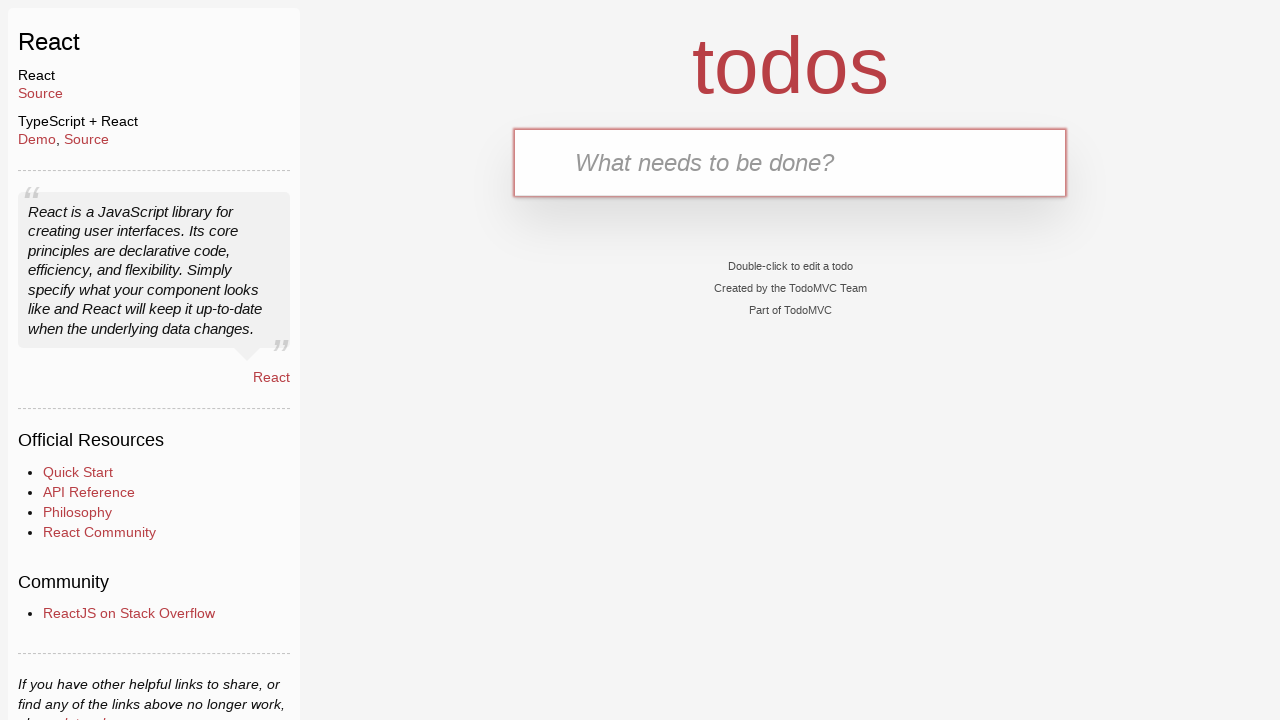

Waited for new todo input field to be visible
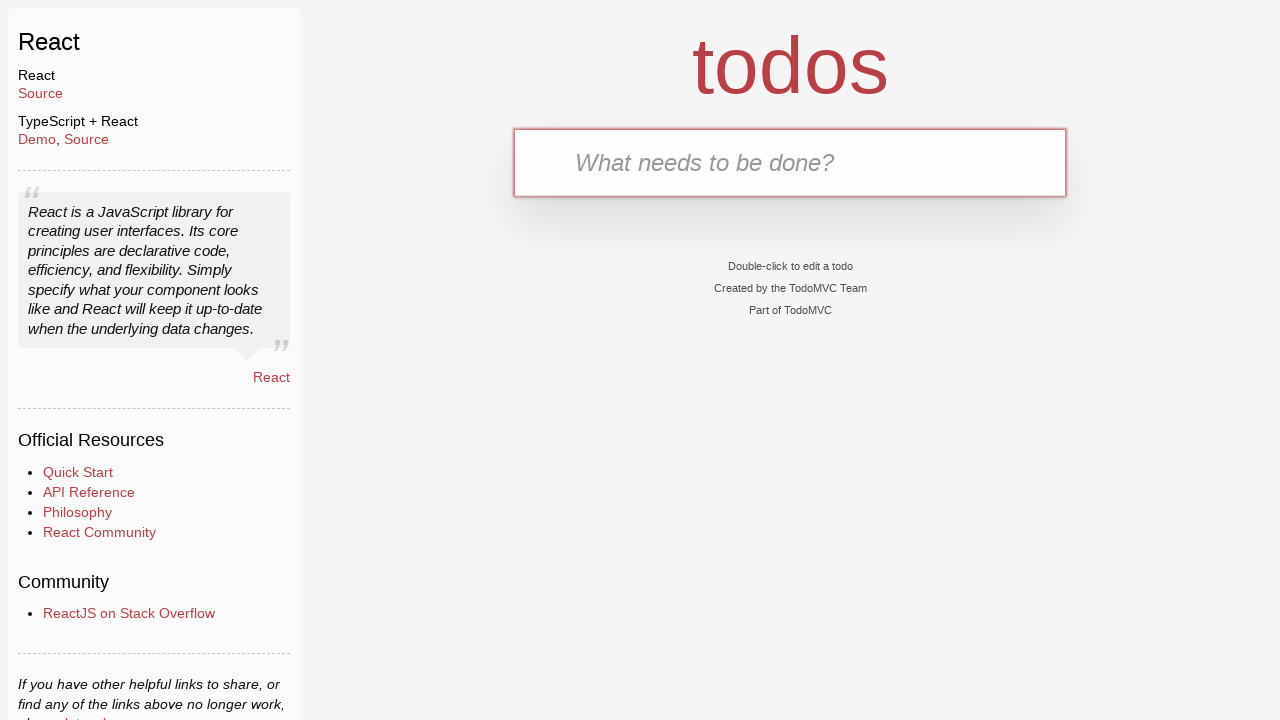

Filled first todo input with 'aaa' on input.new-todo
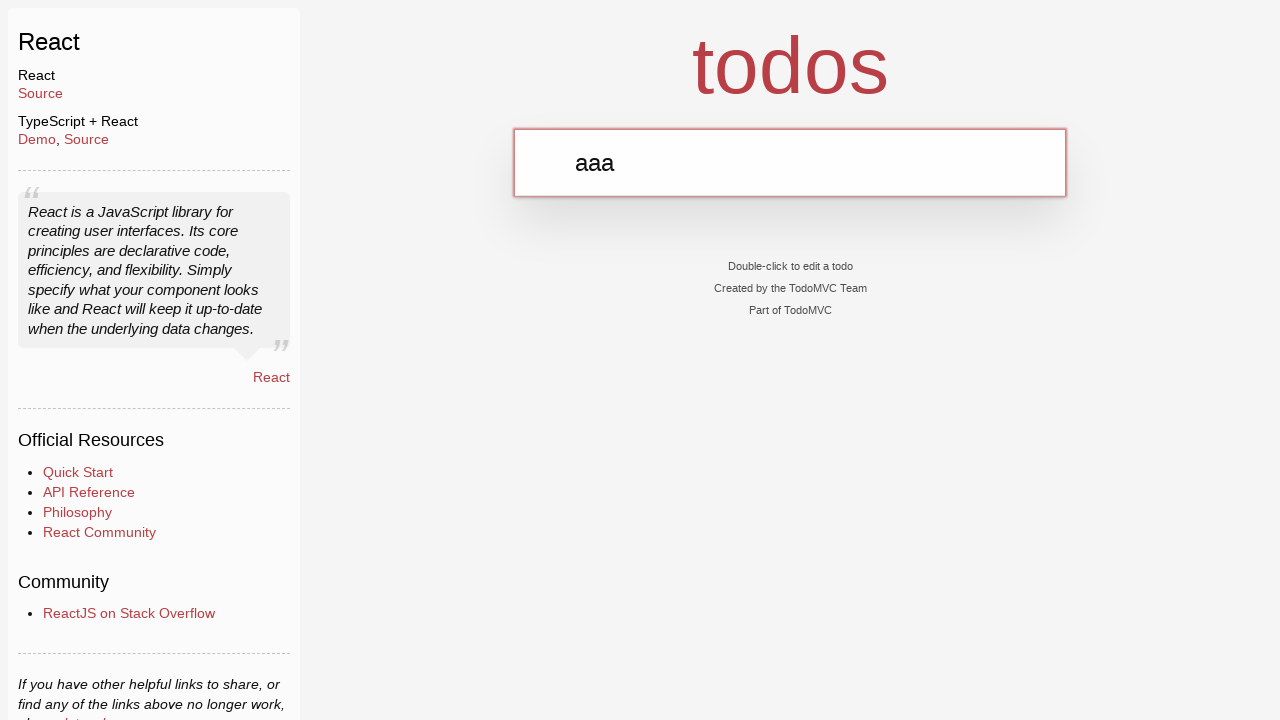

Pressed Enter to create first todo item on input.new-todo
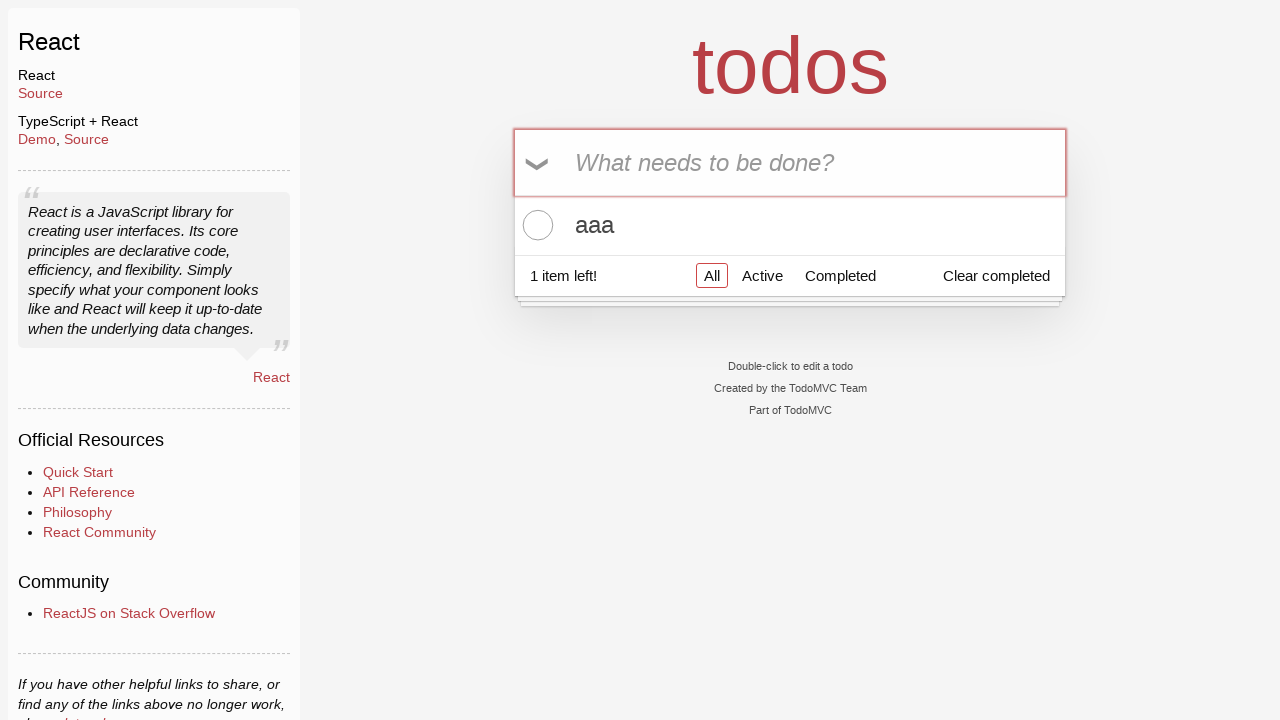

Filled todo input with 'bbb' on input.new-todo
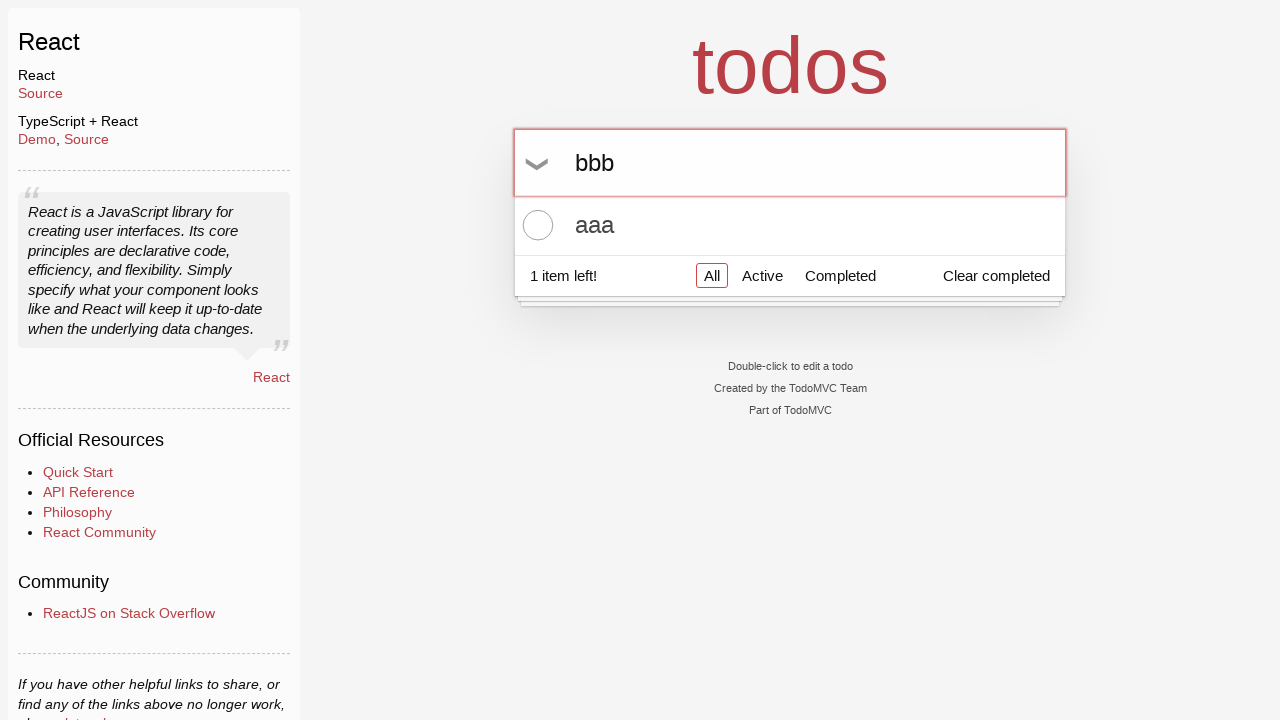

Pressed Enter to create second todo item on input.new-todo
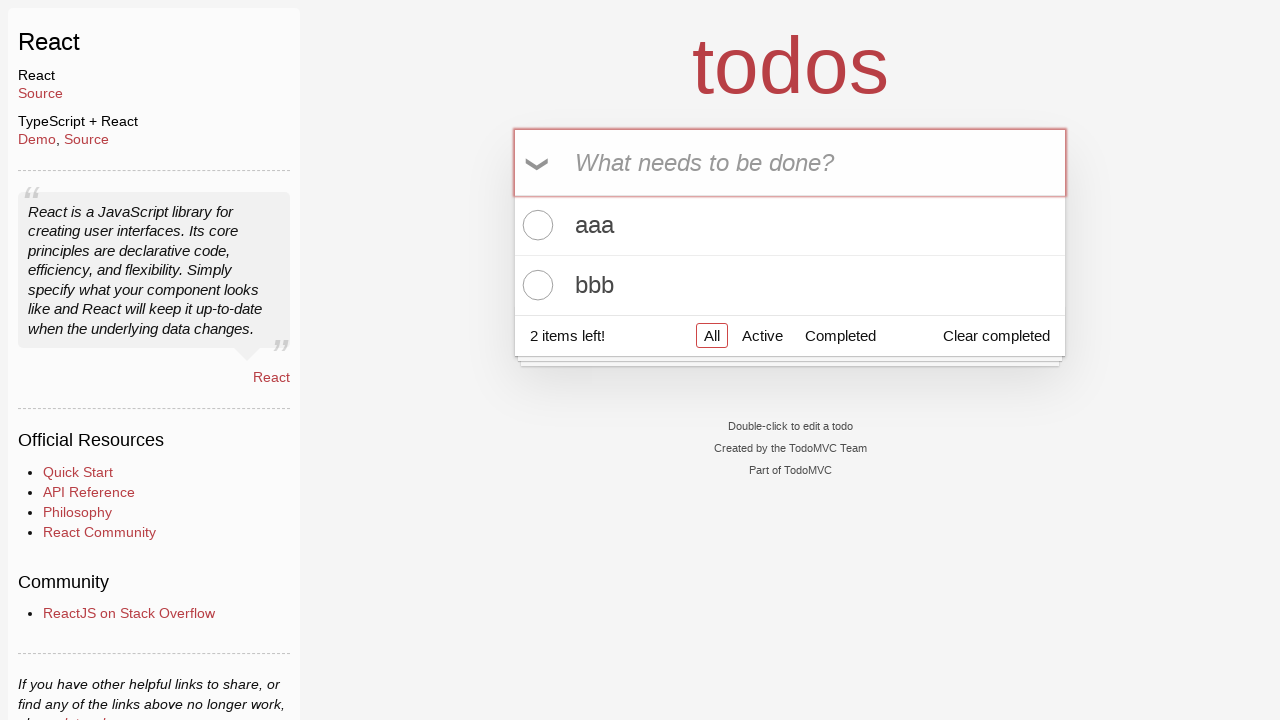

Waited for first todo item 'aaa' to appear
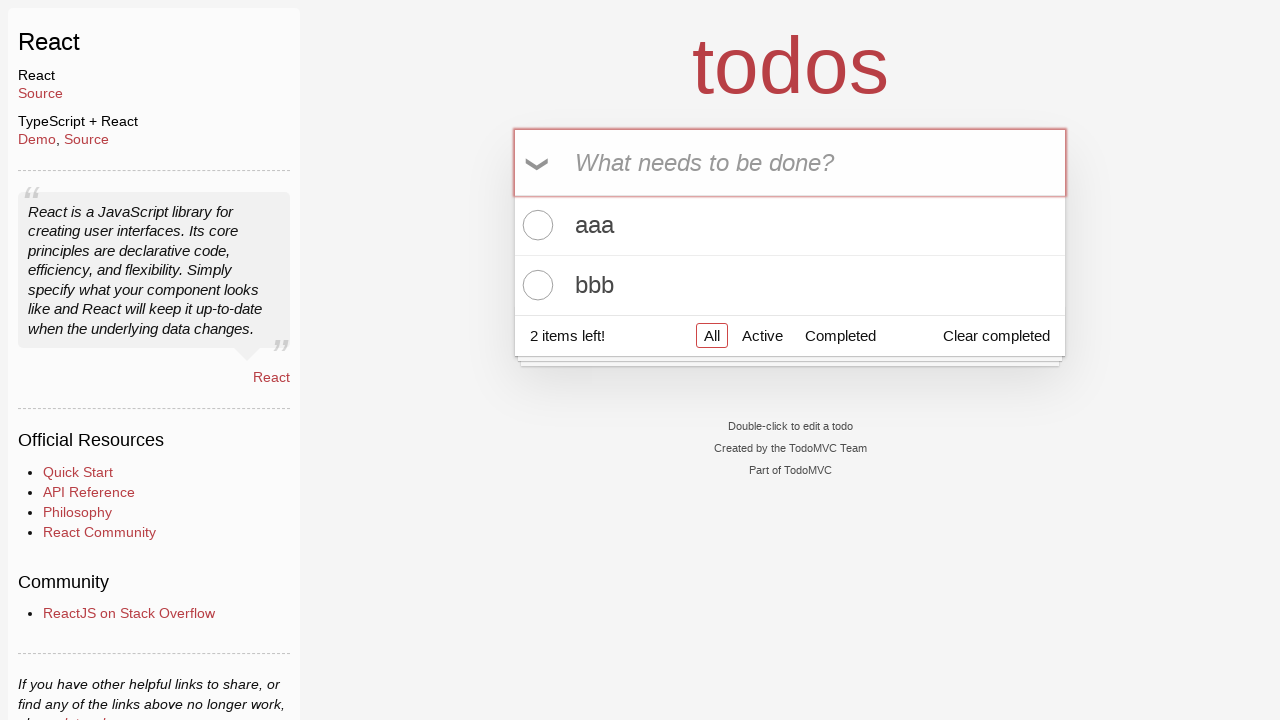

Waited for second todo item 'bbb' to appear
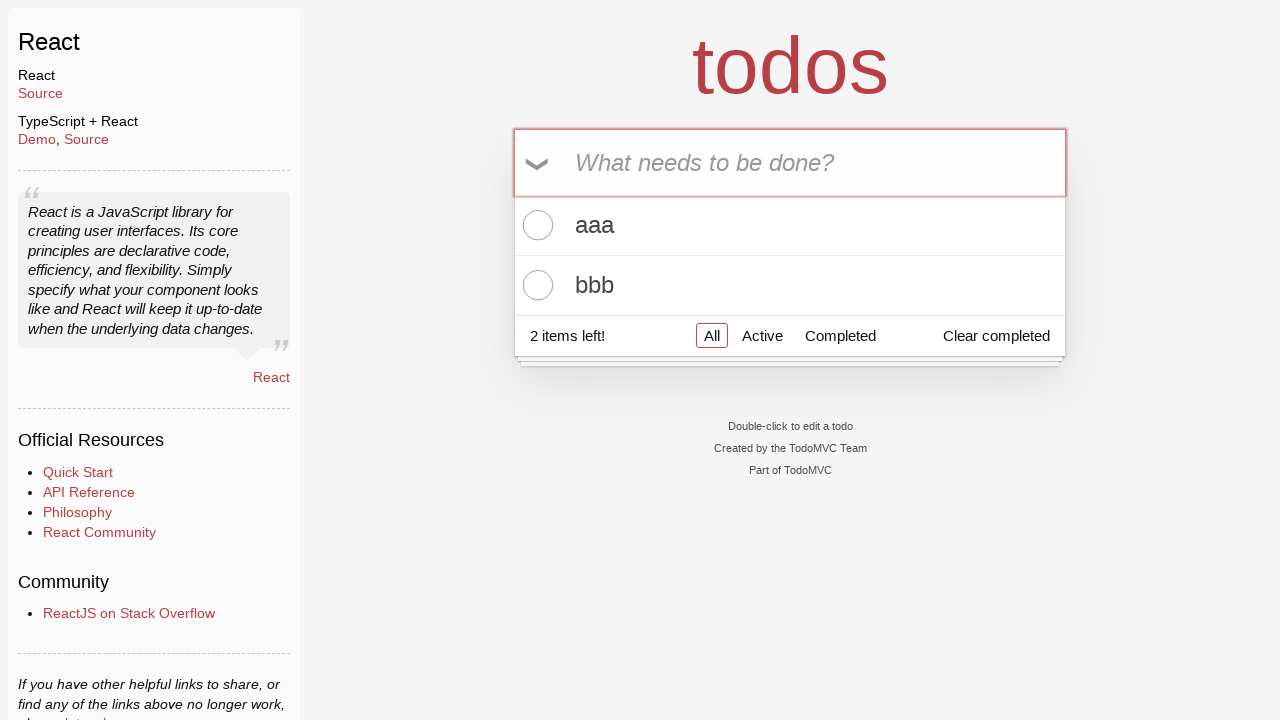

Hovered over first todo item 'aaa' at (790, 226) on xpath=//li[.//label[contains(text(), 'aaa')]]
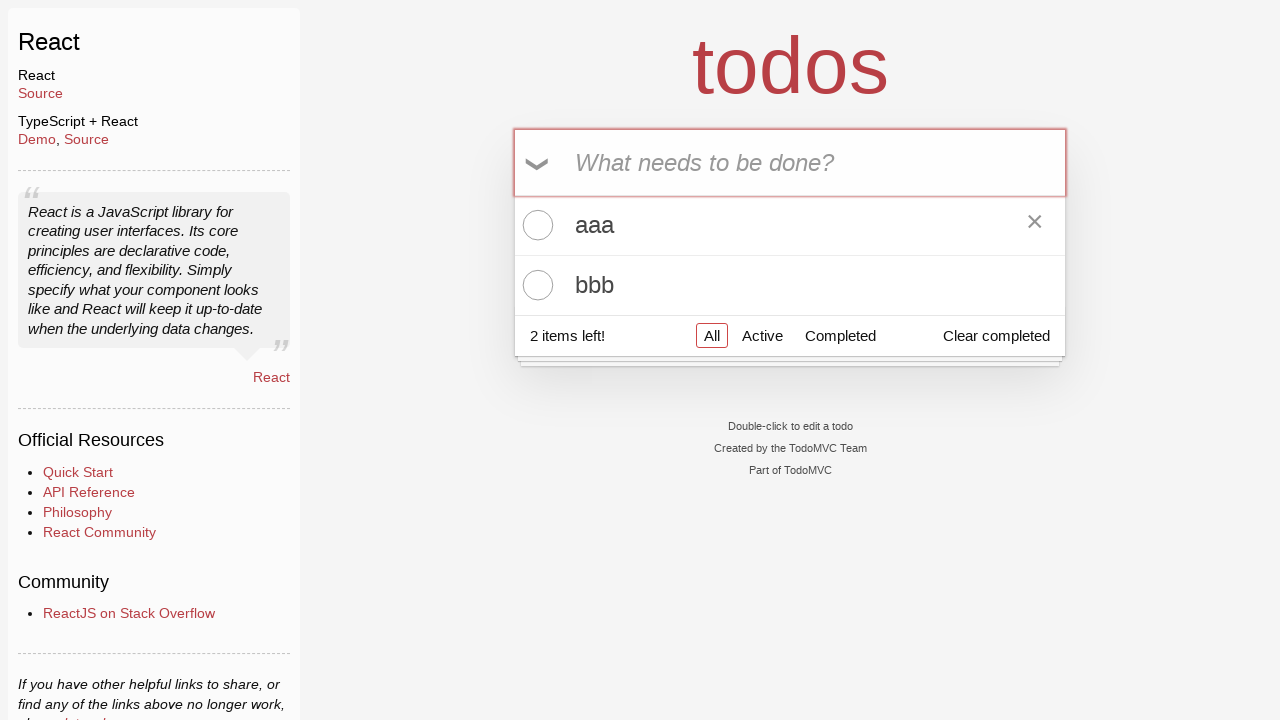

Clicked delete button for first todo item 'aaa' at (1035, 225) on xpath=//label[contains(text(), 'aaa')]/../button[@class='destroy']
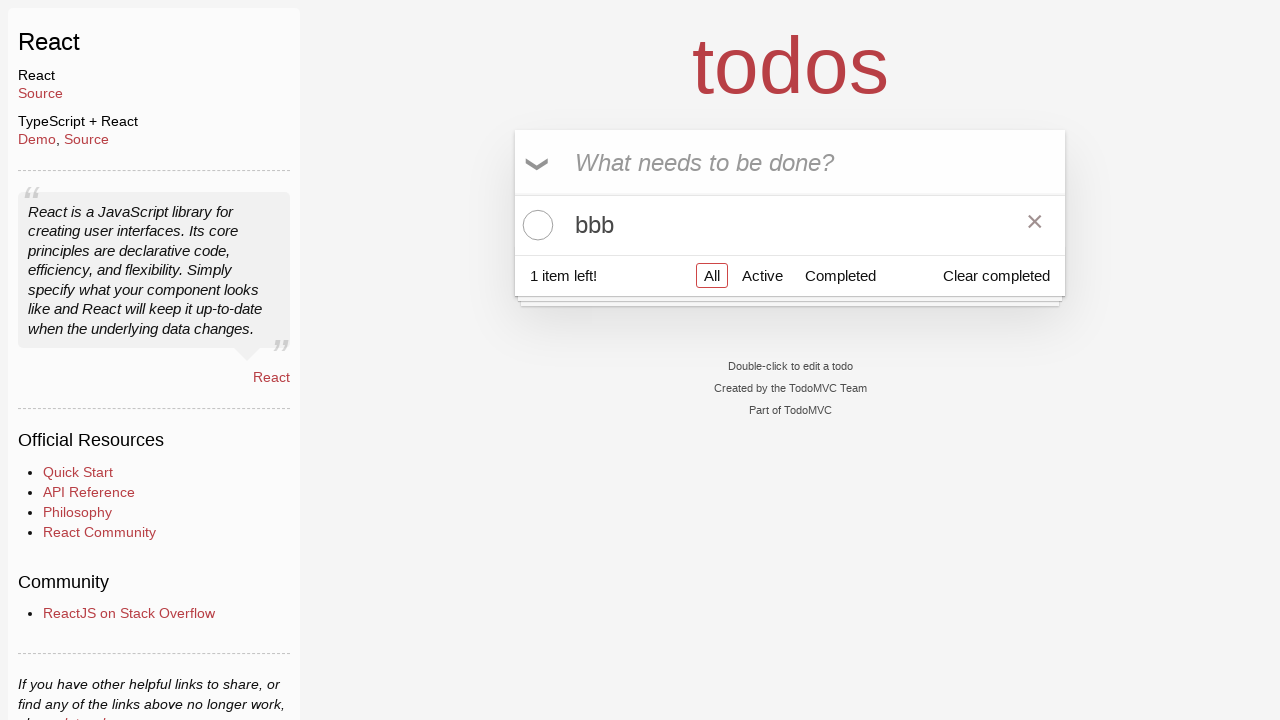

Hovered over second todo item 'bbb' at (790, 225) on xpath=//li[.//label[contains(text(), 'bbb')]]
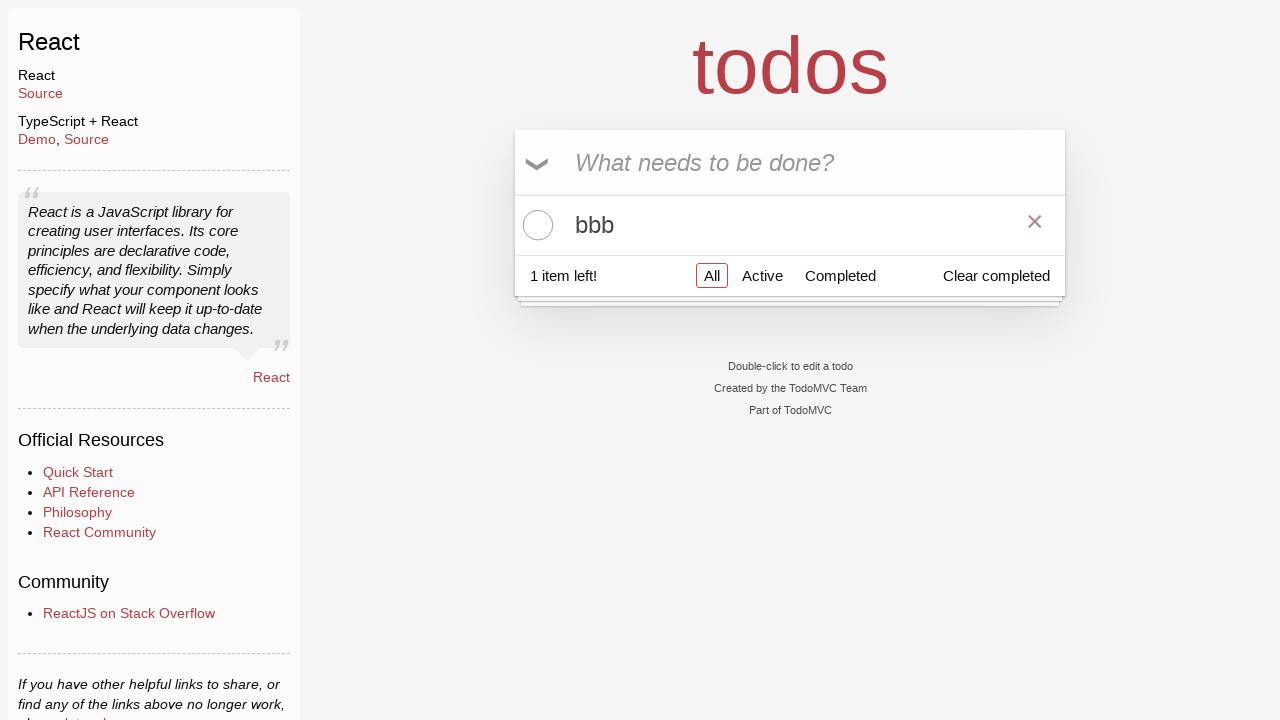

Clicked delete button for second todo item 'bbb' at (1035, 225) on xpath=//label[contains(text(), 'bbb')]/../button[@class='destroy']
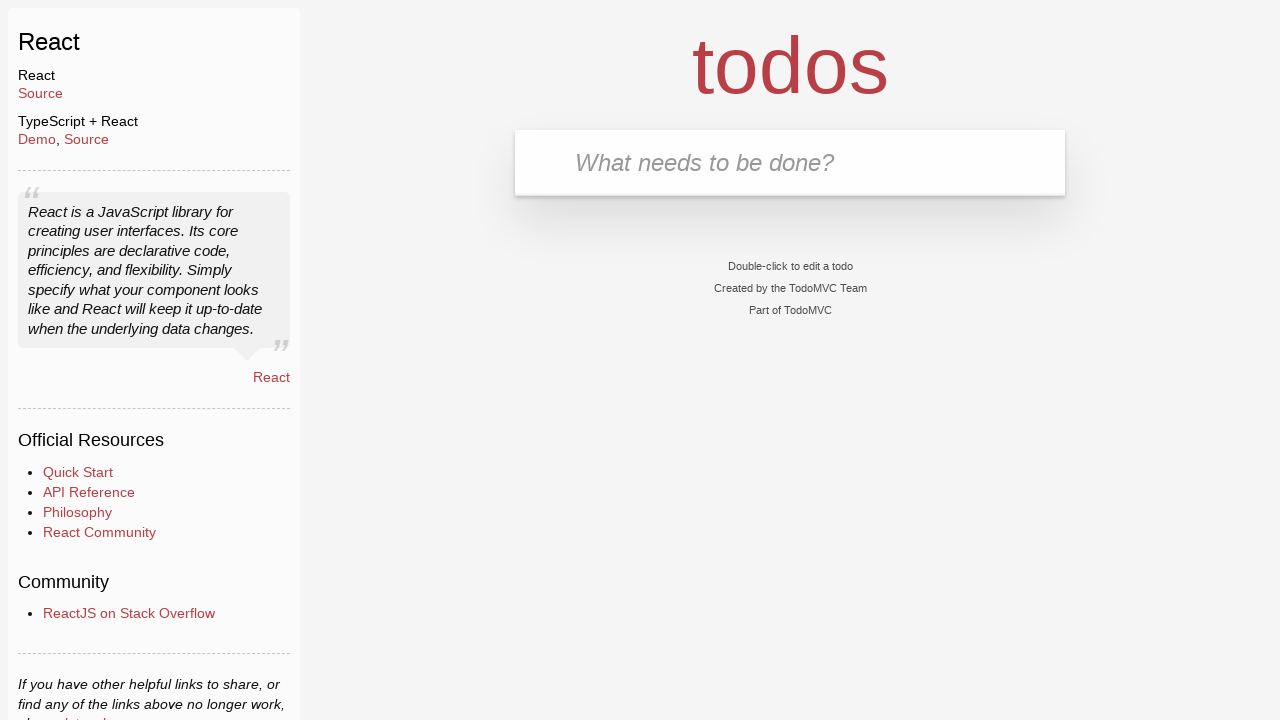

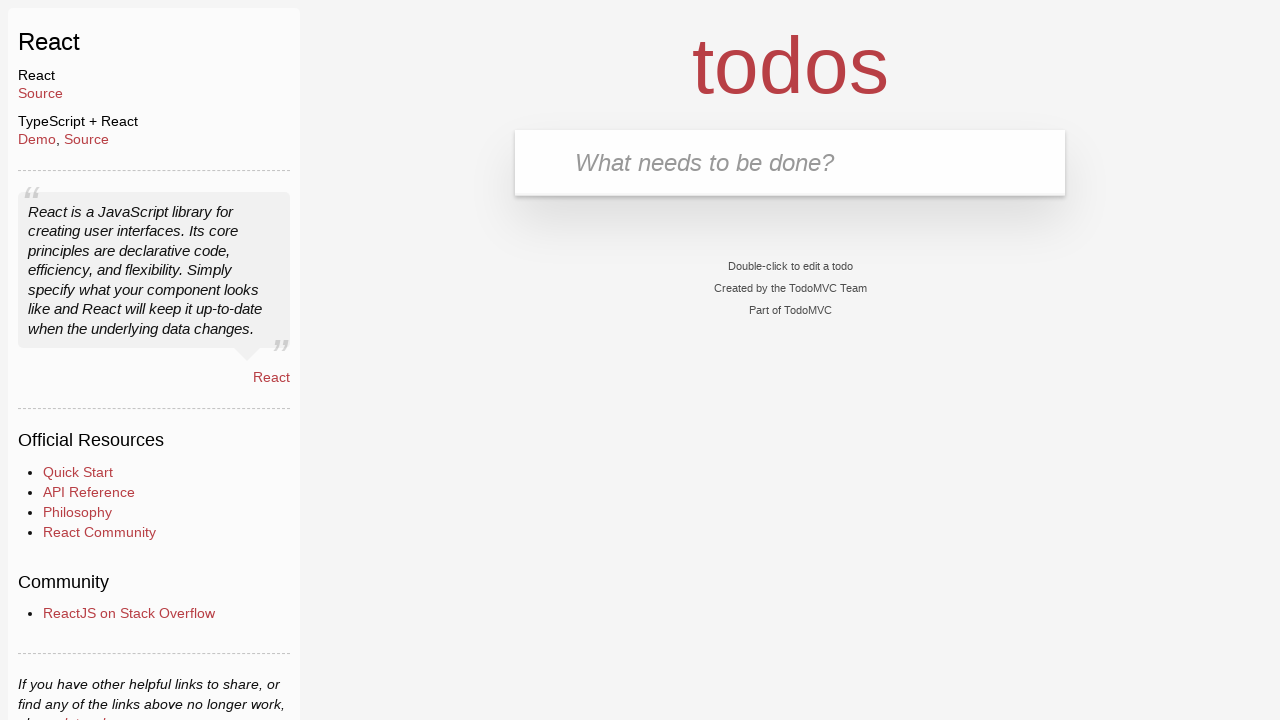